Tests dropdown/select functionality by selecting options using different methods: by visible text, by index, and by value

Starting URL: https://v1.training-support.net/selenium/selects

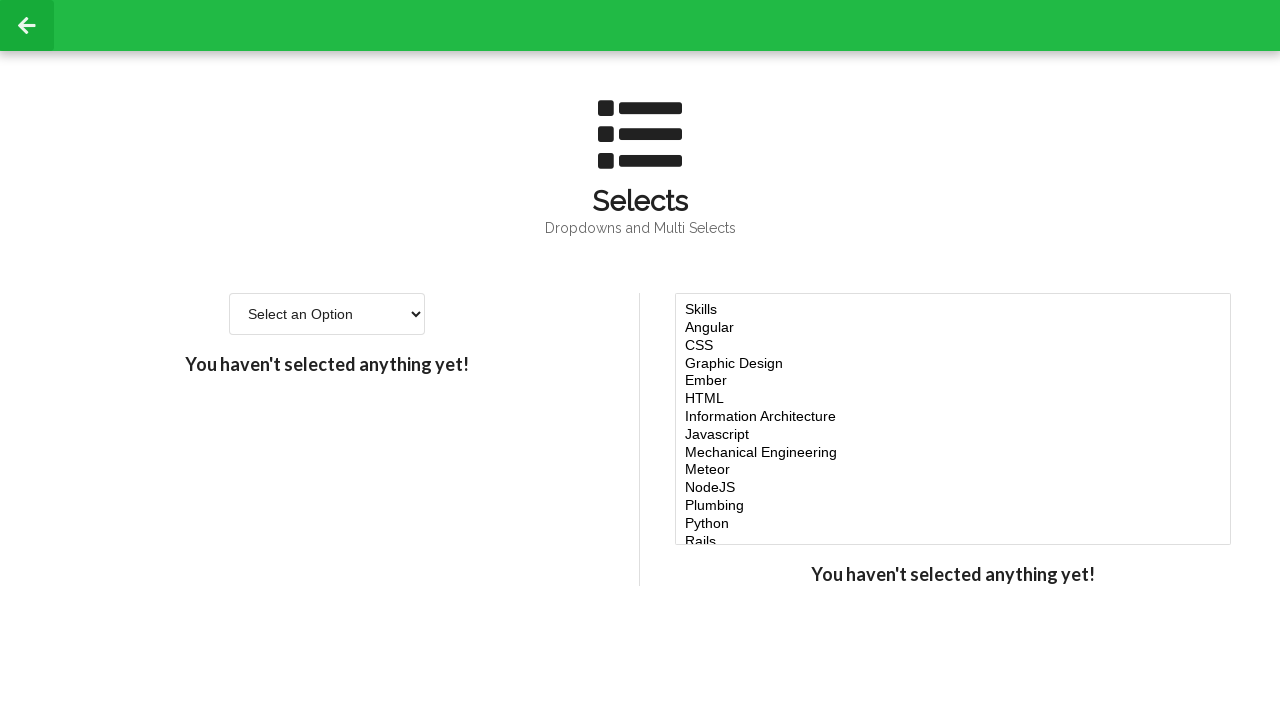

Selected 'Option 2' from dropdown by visible text on #single-select
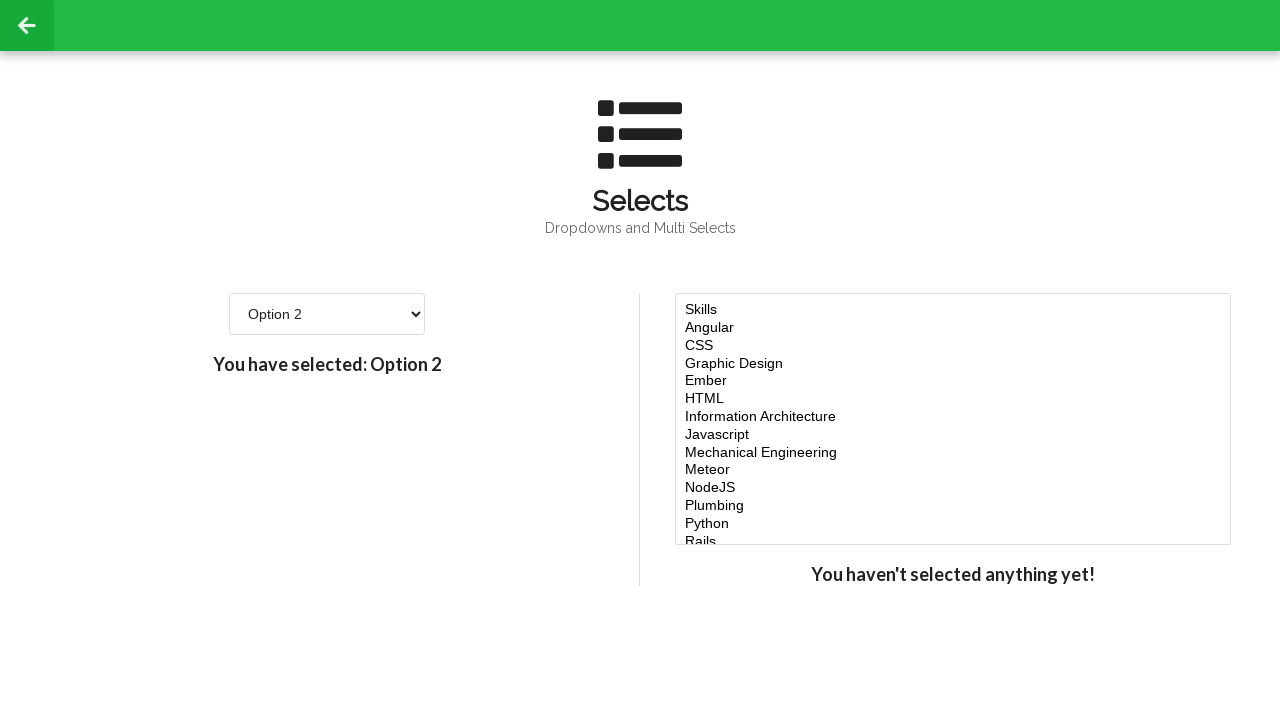

Selected option at index 3 from dropdown on #single-select
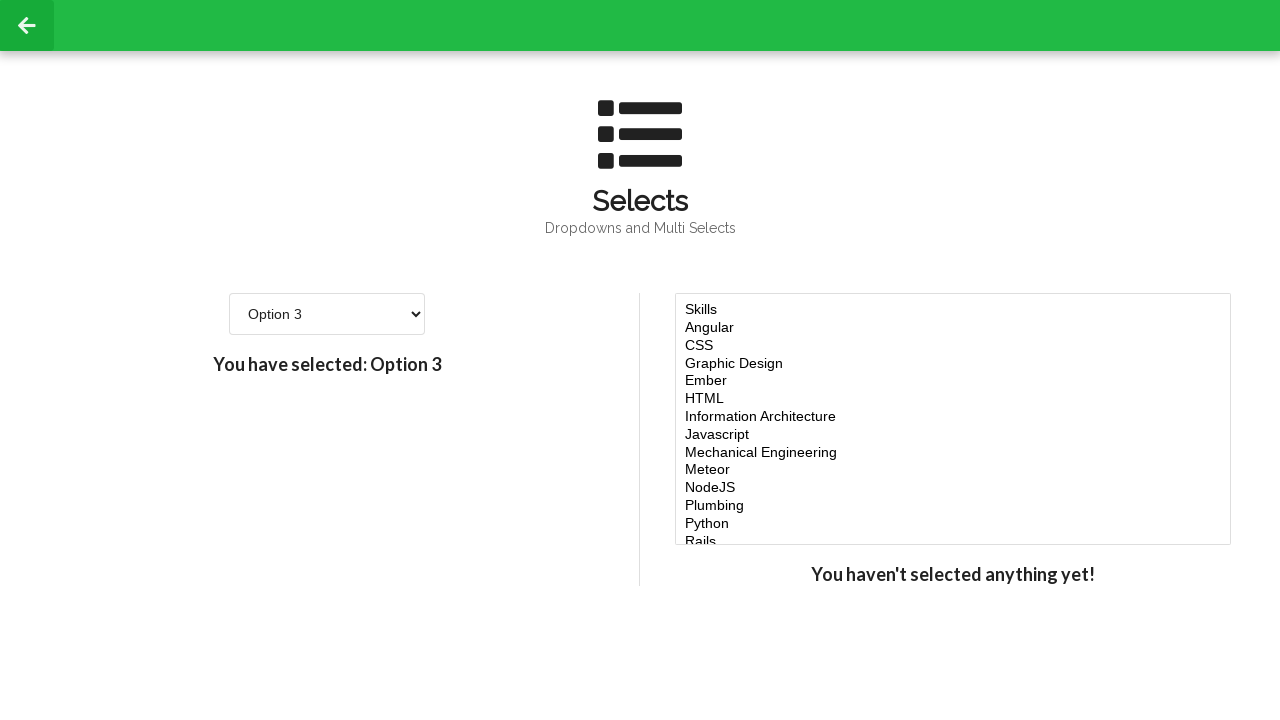

Selected option with value '4' from dropdown on #single-select
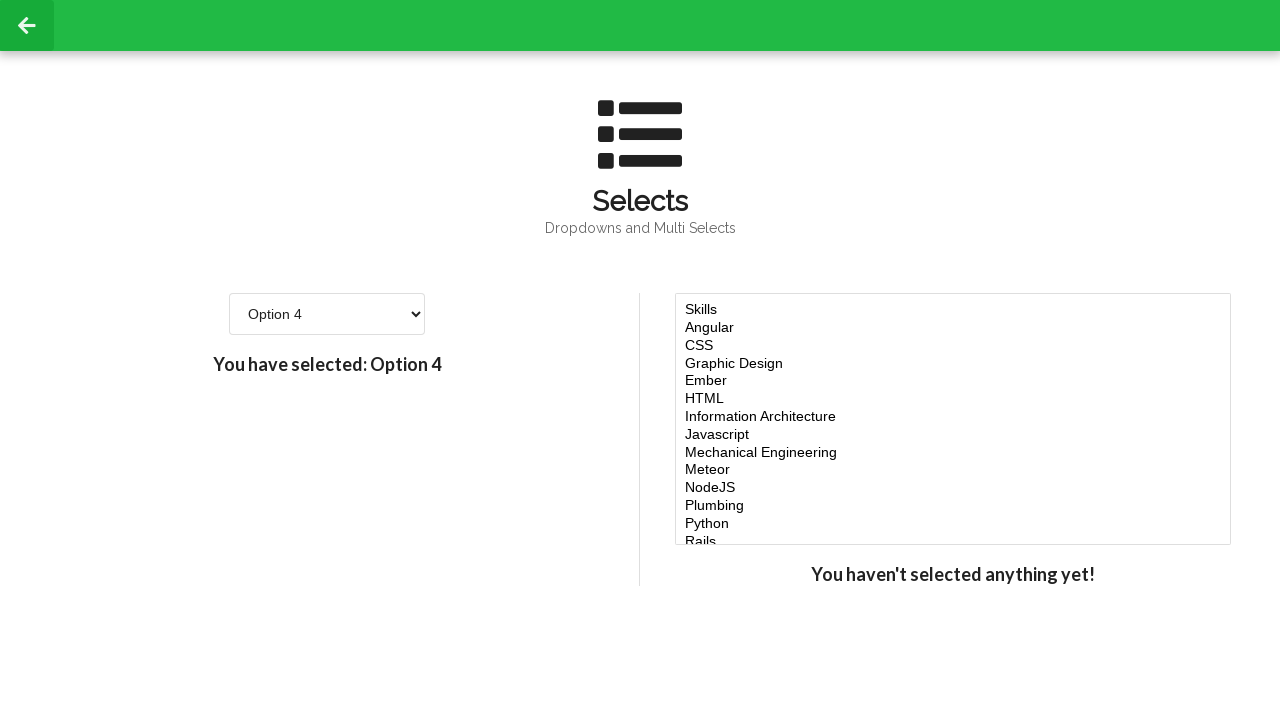

Dropdown selection completed and element is visible
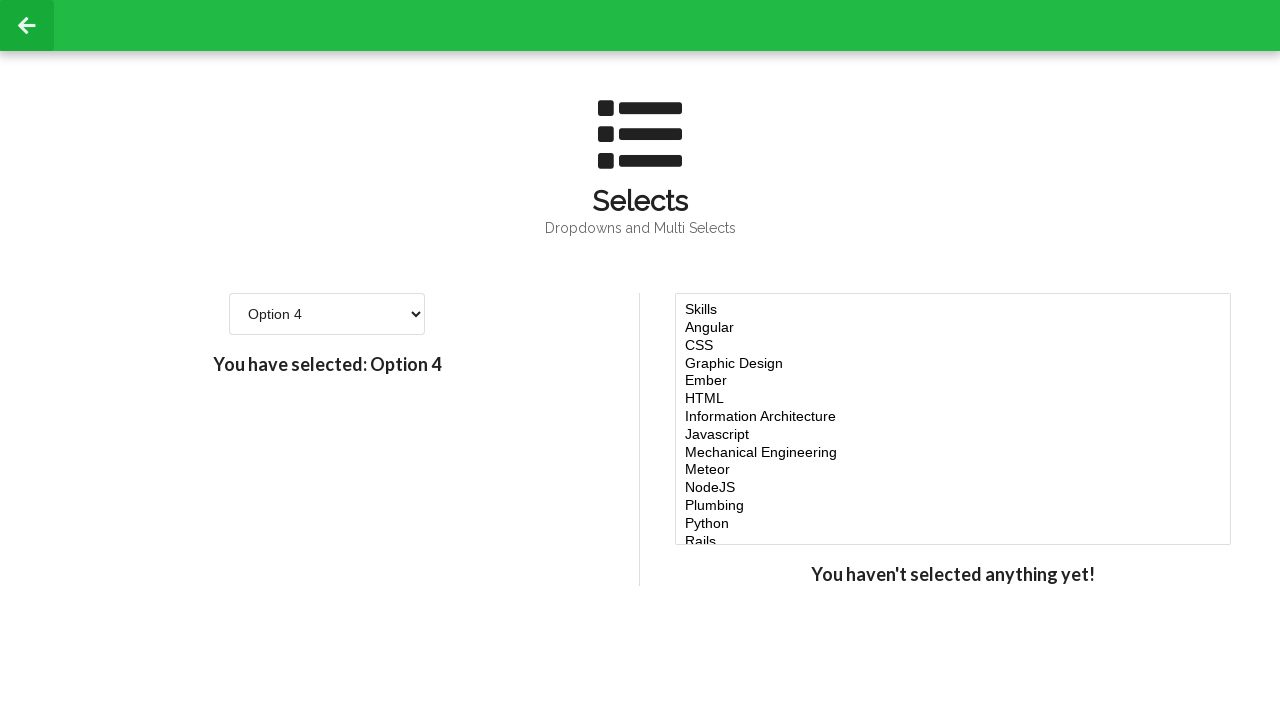

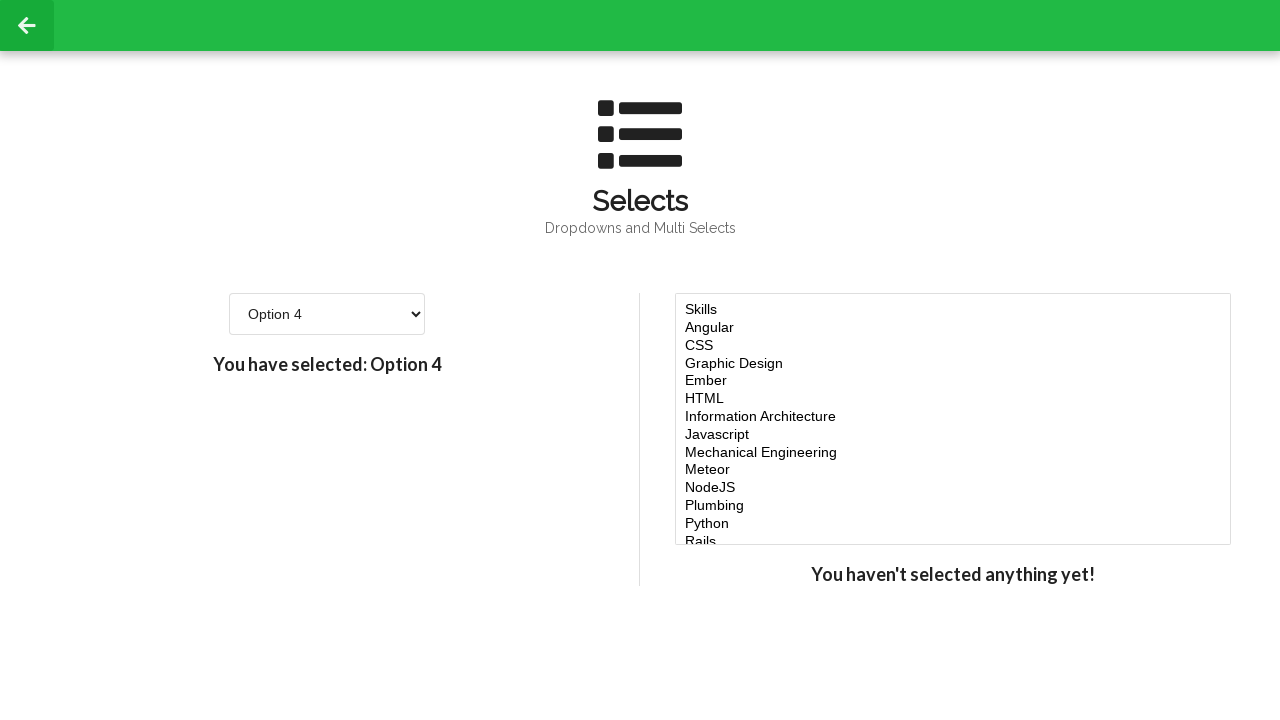